Tests a basic form submission by filling in first name, last name, and company name fields, then verifying the alert message displays the entered information correctly

Starting URL: http://automationbykrishna.com

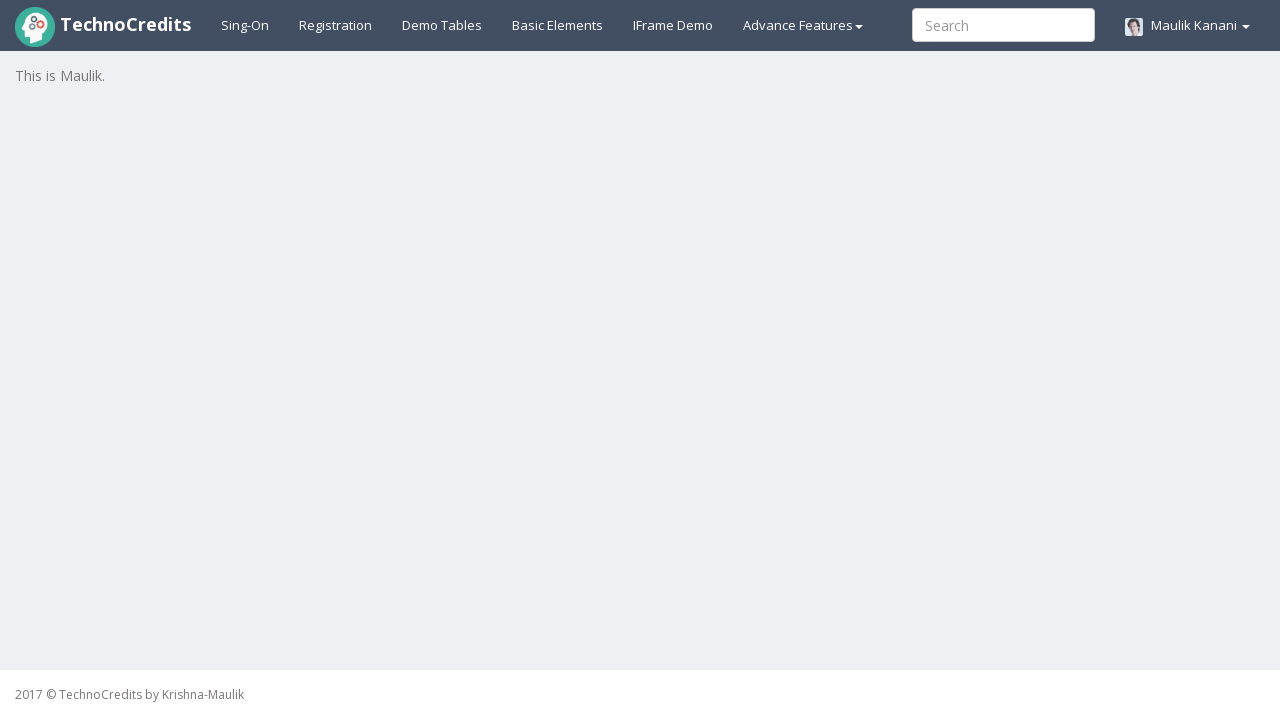

Clicked on Basic Elements link at (558, 25) on xpath=//a[@id='basicelements']
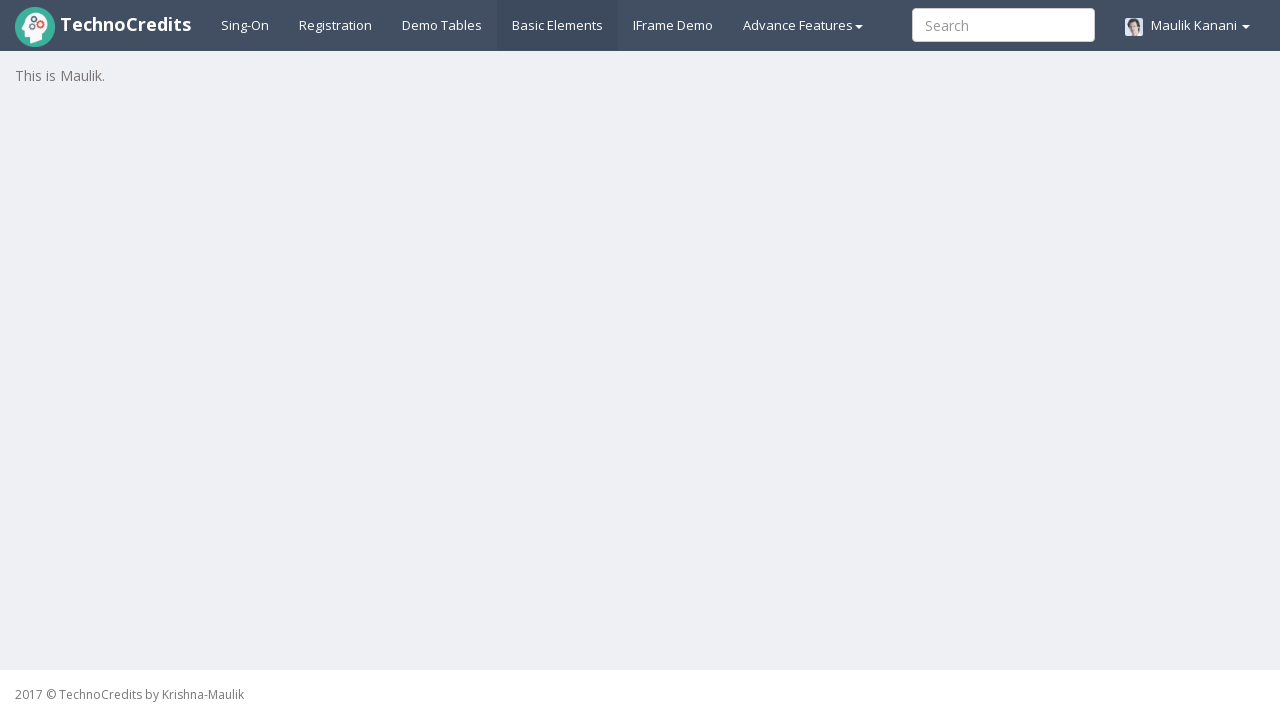

Waited 5 seconds for form to load
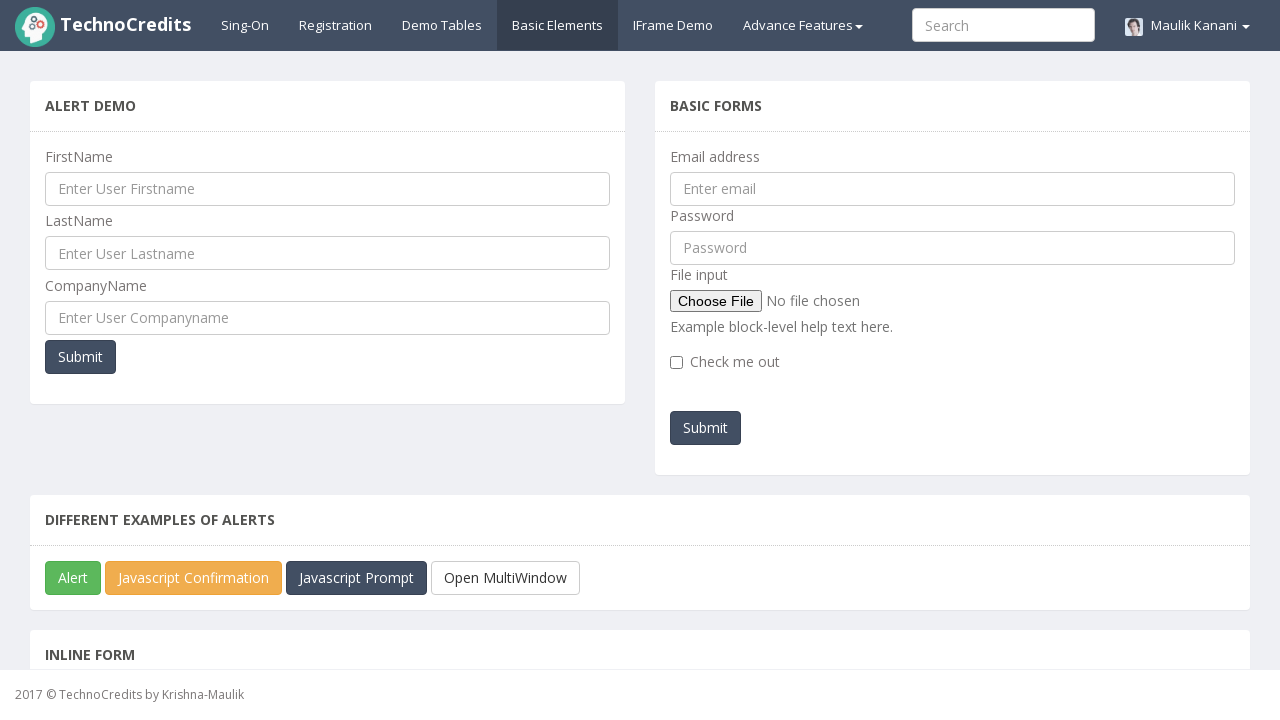

Filled first name field with 'Swati' on //input[@id='UserFirstName']
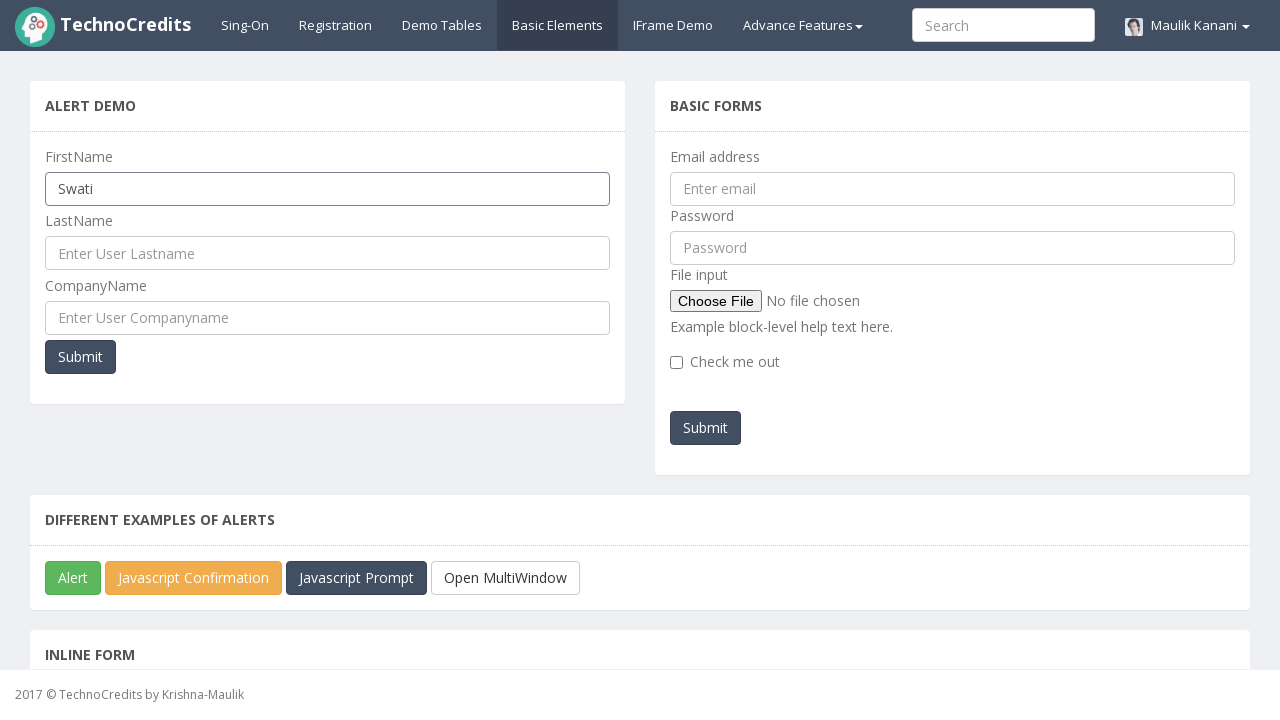

Filled last name field with 'Kudale' on //input[@id='UserLastName']
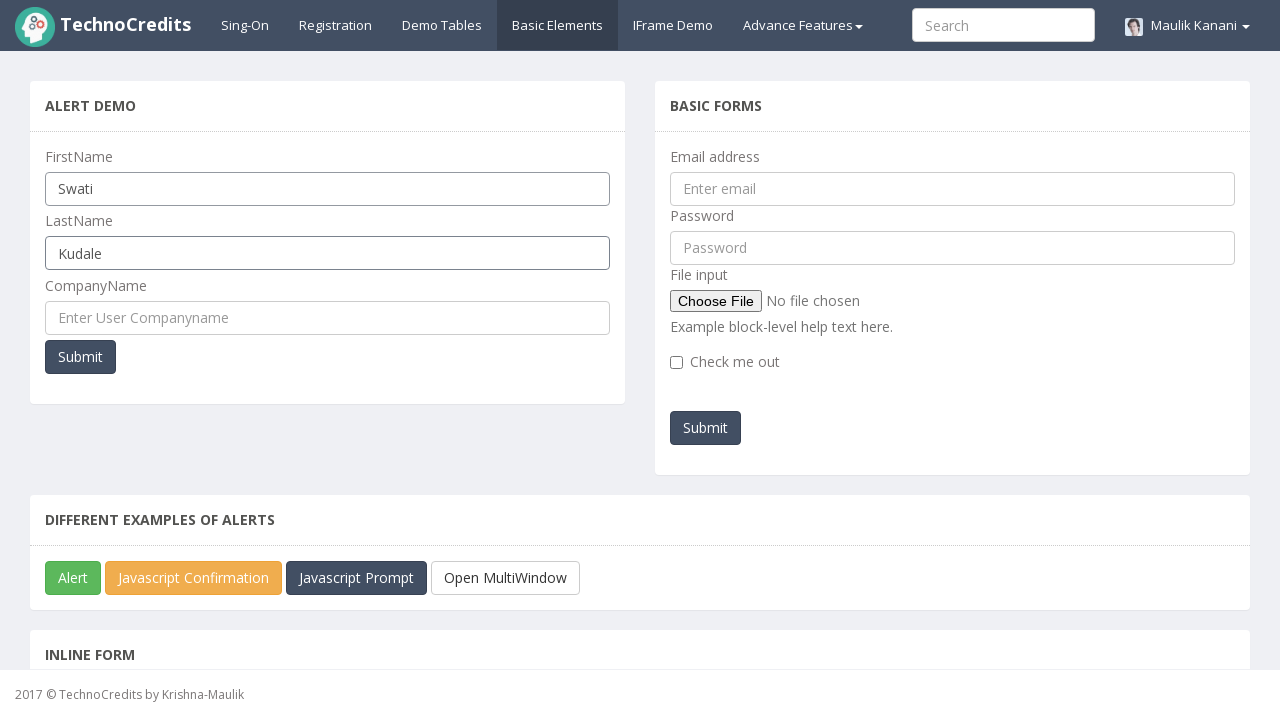

Filled company name field with 'Zensar' on //input[@id='UserCompanyName']
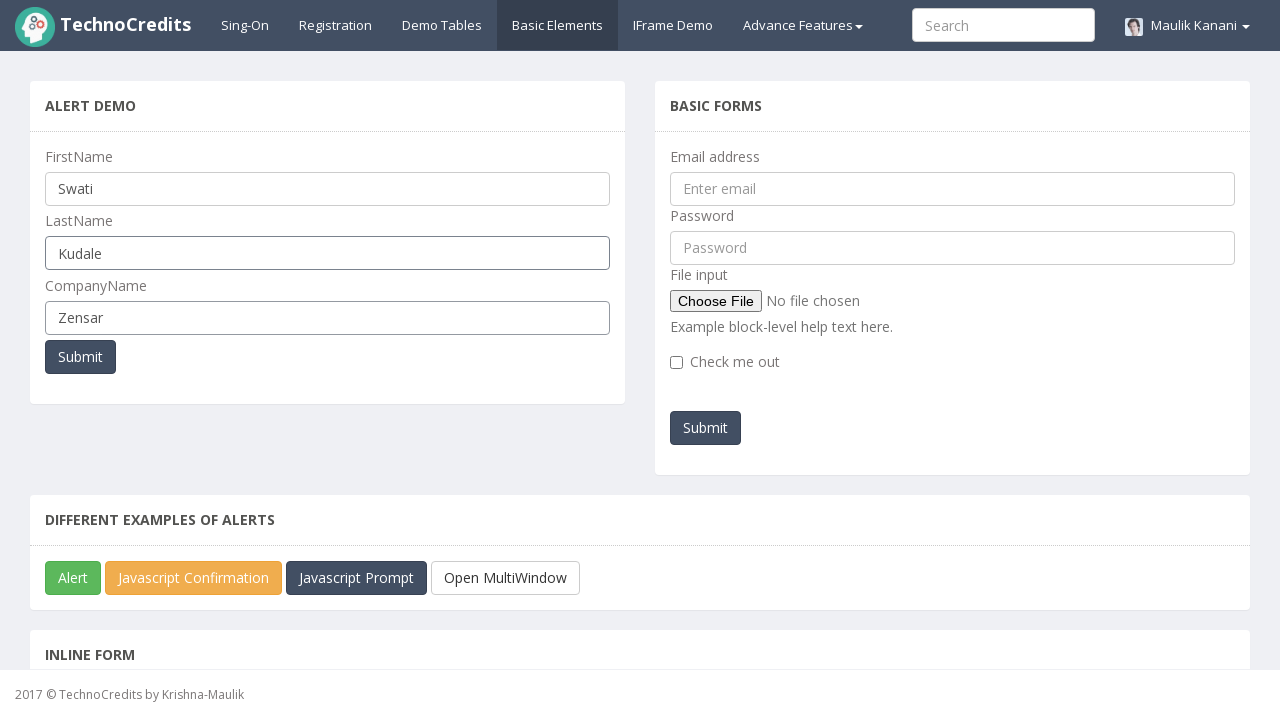

Clicked submit button to submit form at (80, 357) on xpath=//div[@name='secondSegment']//button[@type='submit'][1]
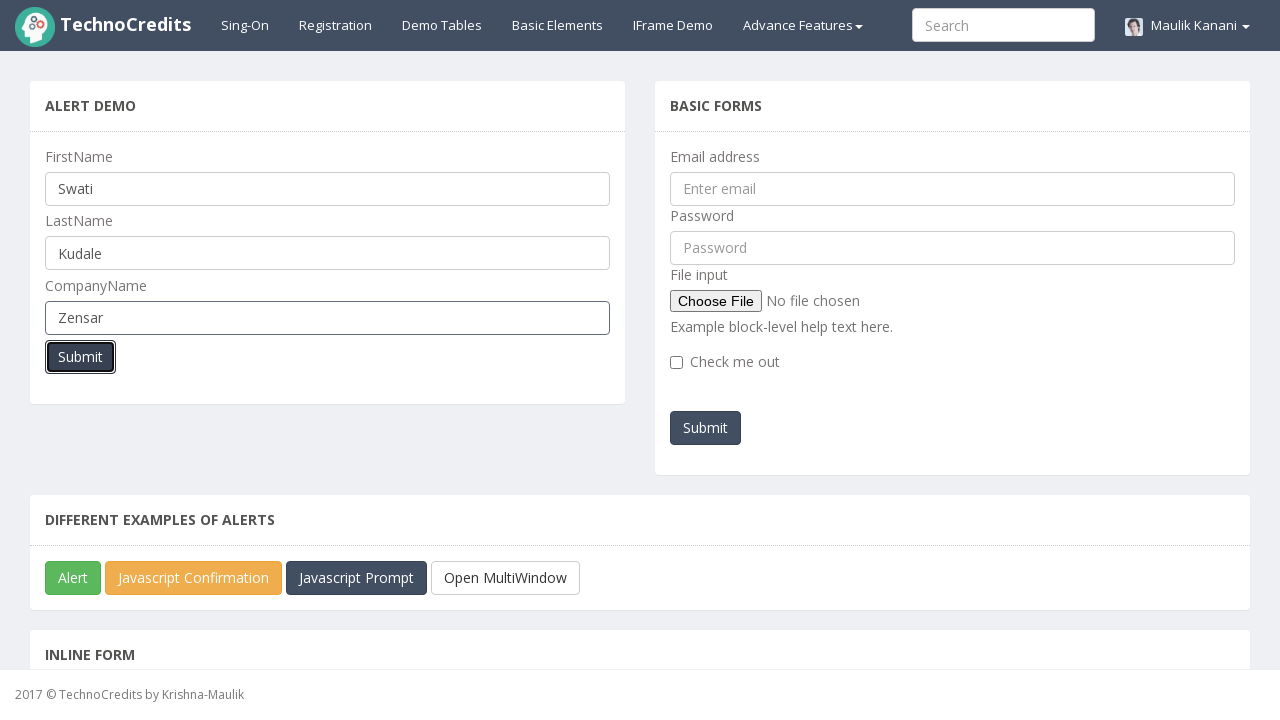

Alert dialog handled and accepted
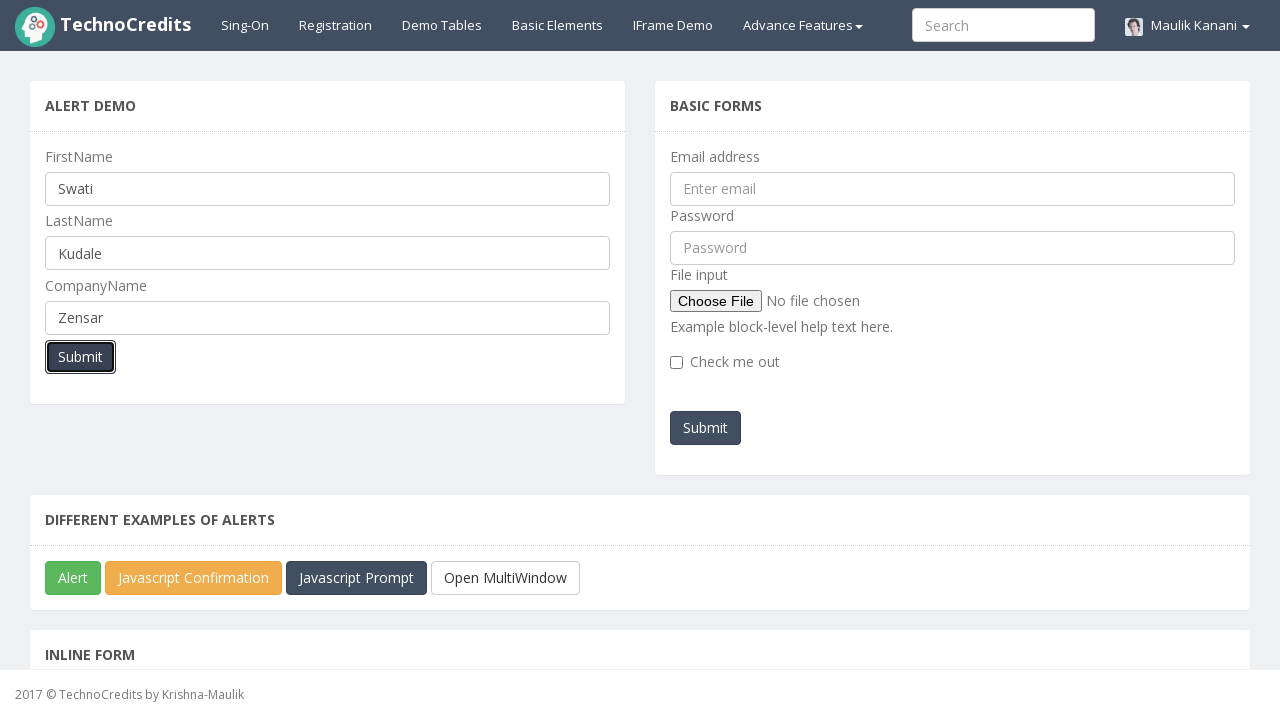

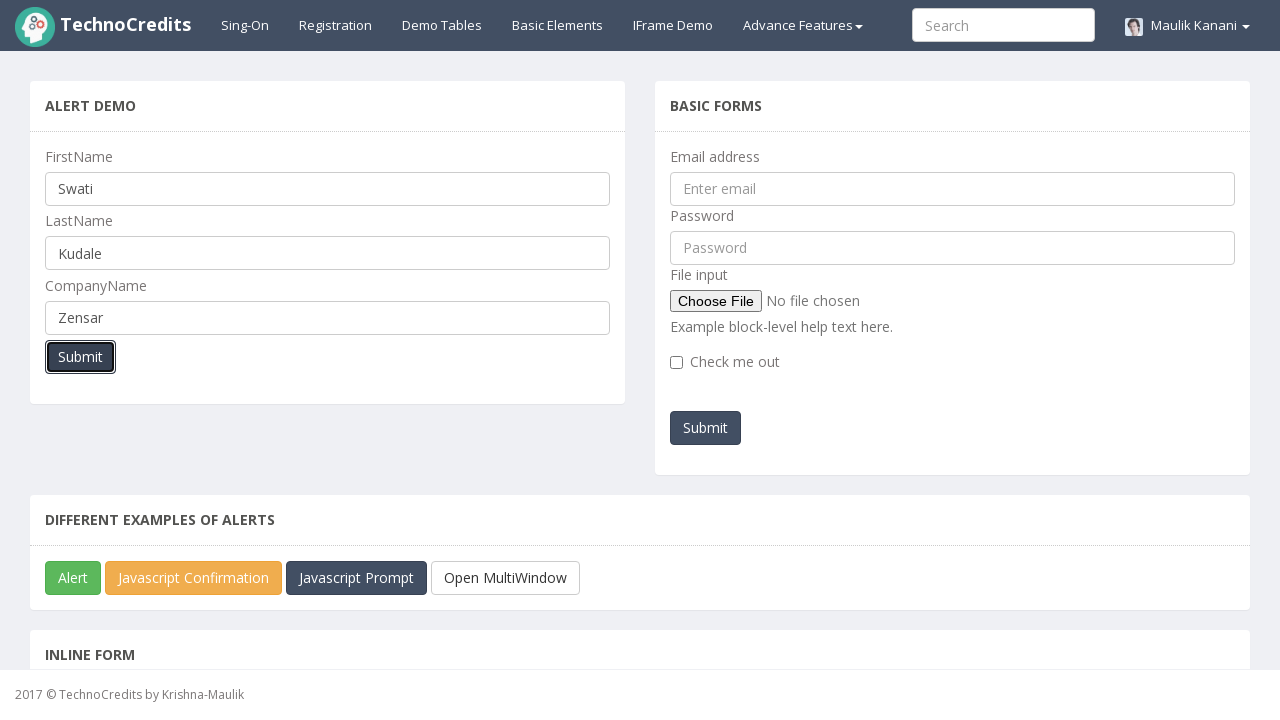